Tests keyboard shortcut functionality by performing a Ctrl+A (select all) key combination on a practice page

Starting URL: https://letskodeit.teachable.com/p/practice

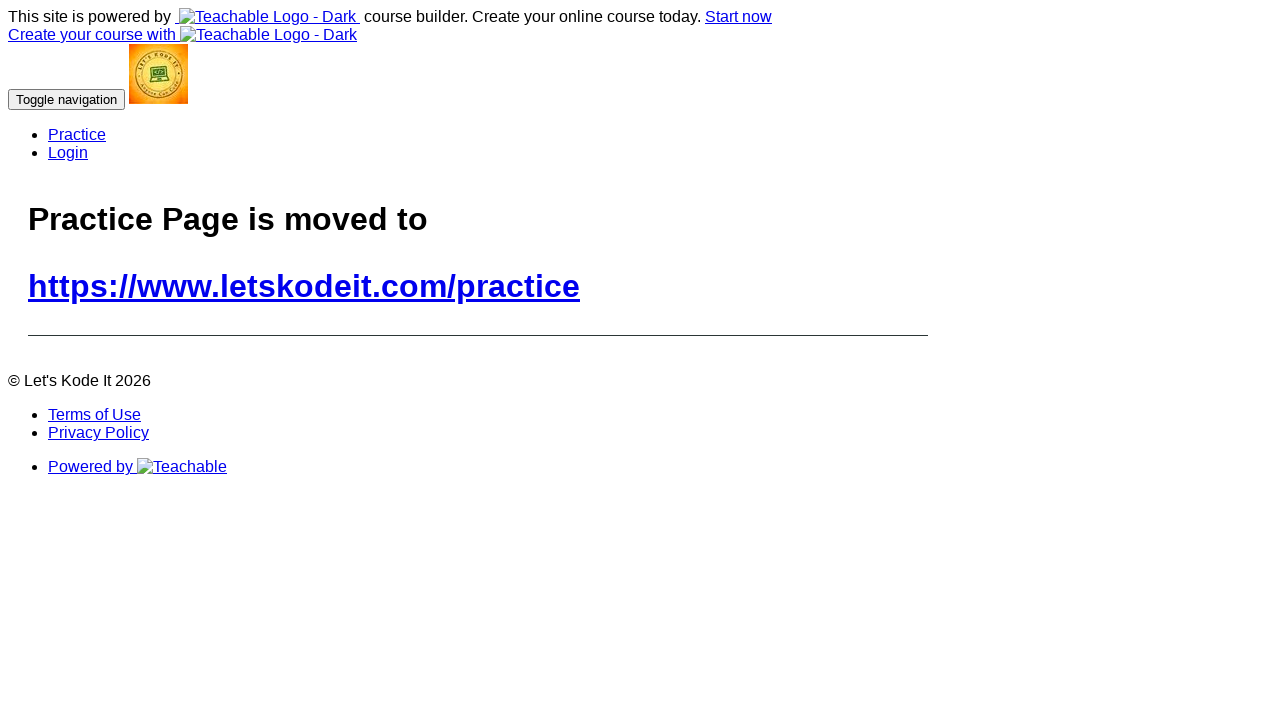

Navigated to practice page
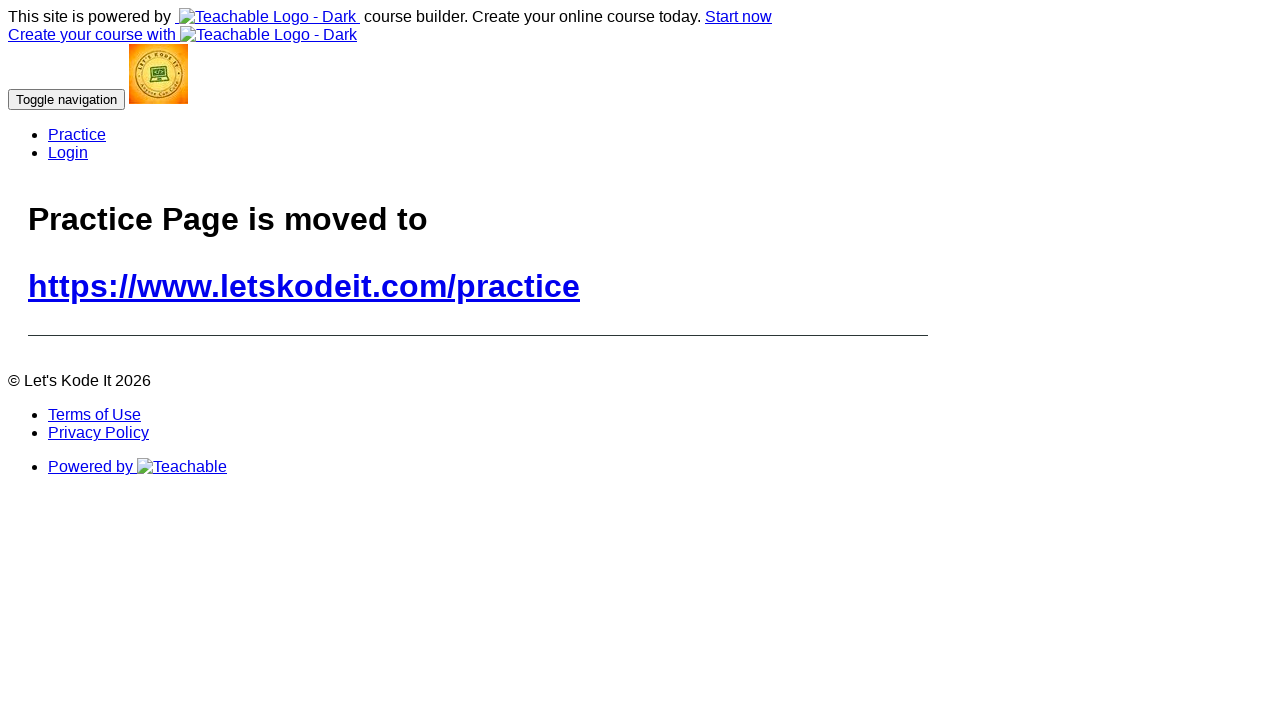

Pressed down Control key
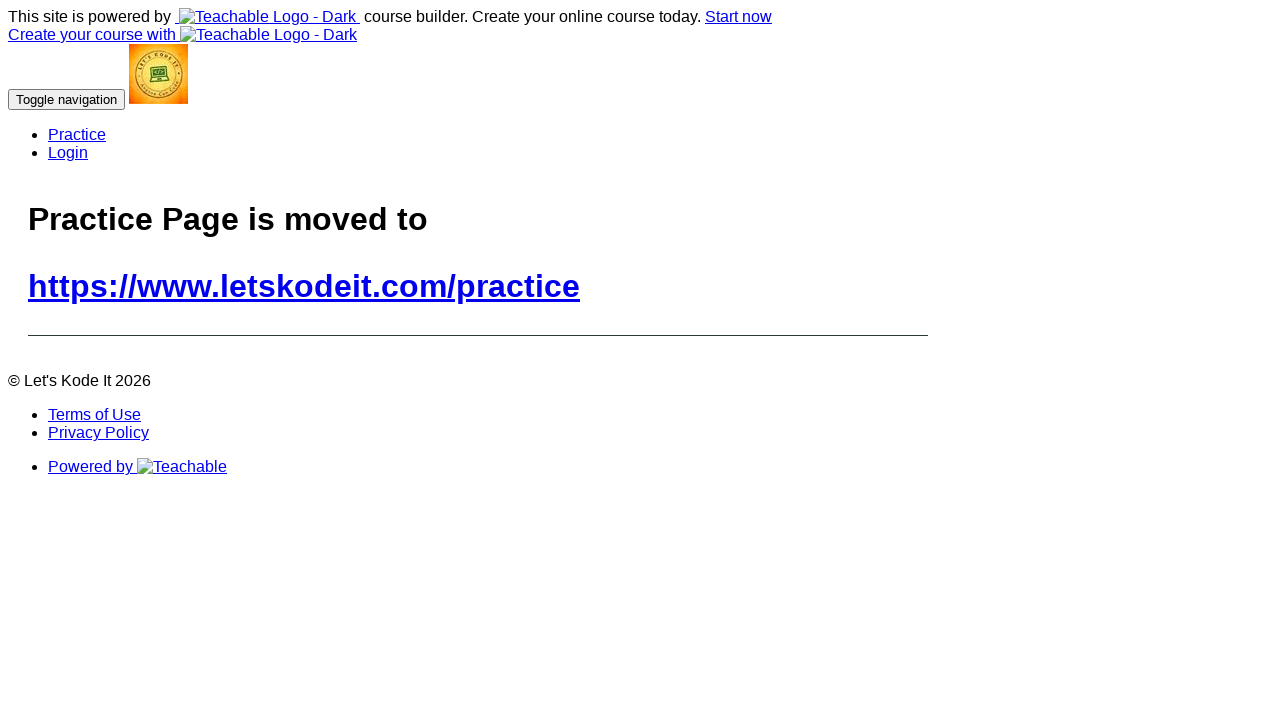

Pressed 'a' key to select all
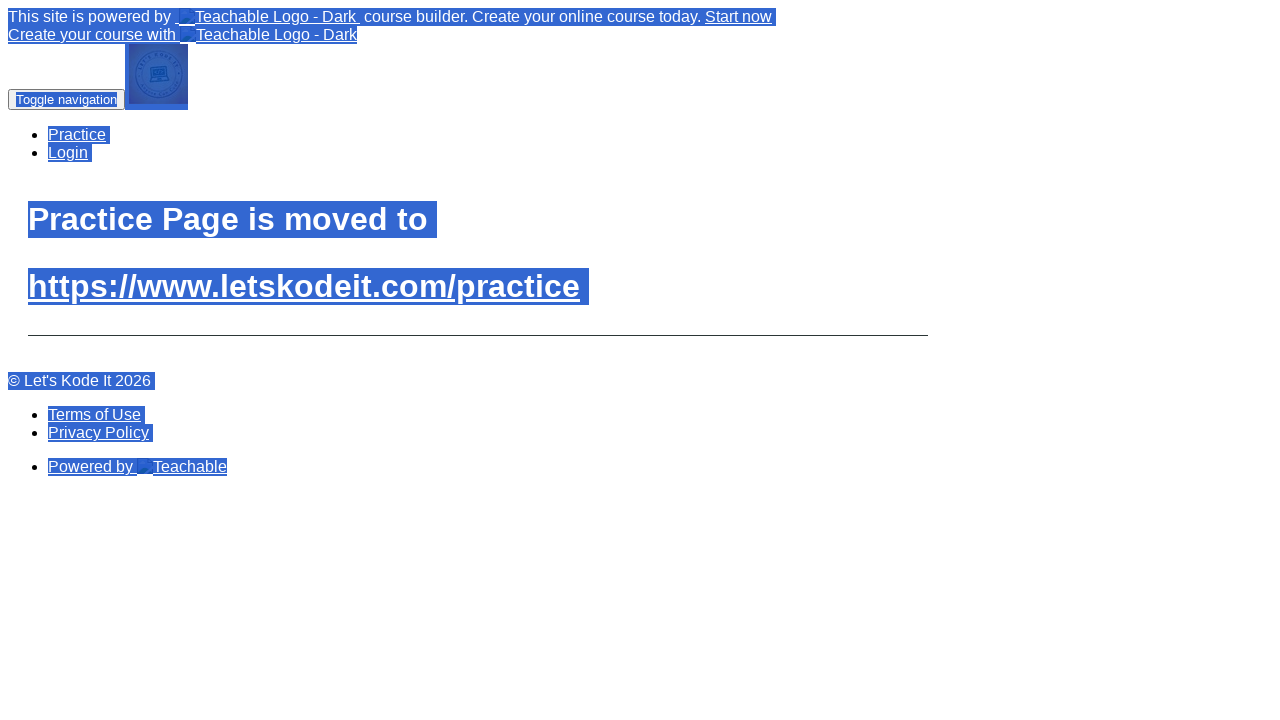

Released Control key, completed Ctrl+A keyboard shortcut
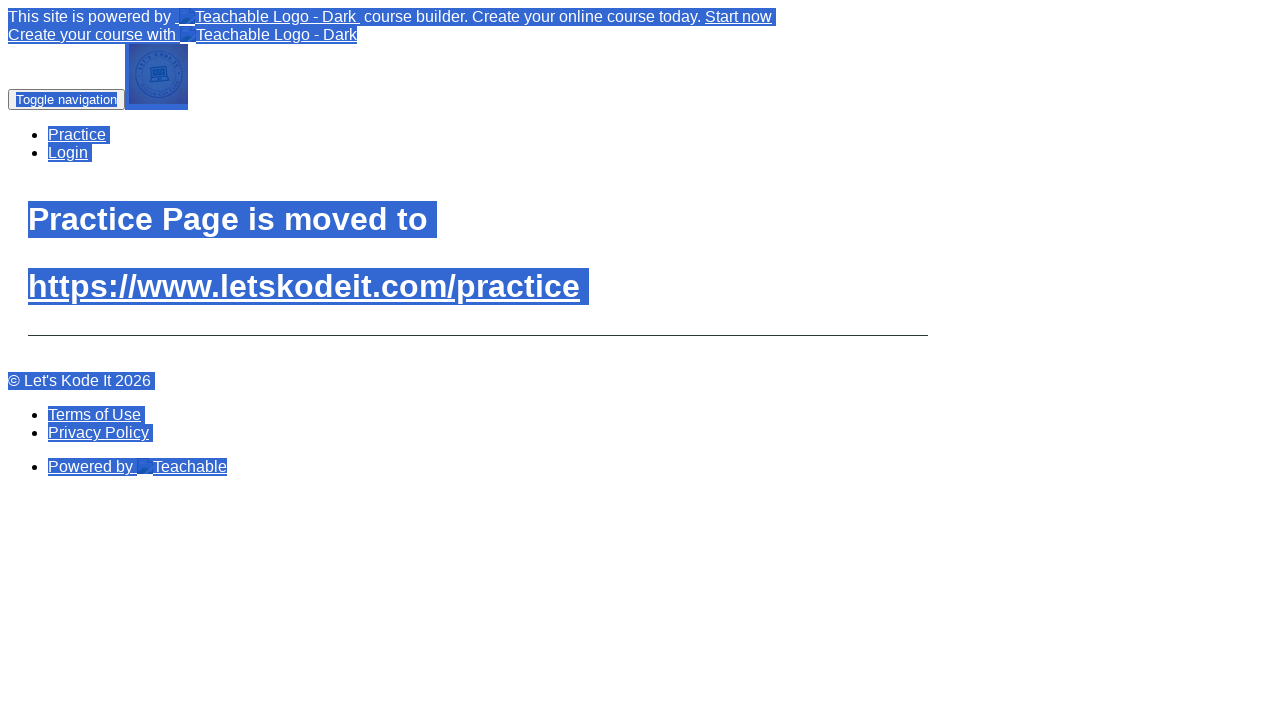

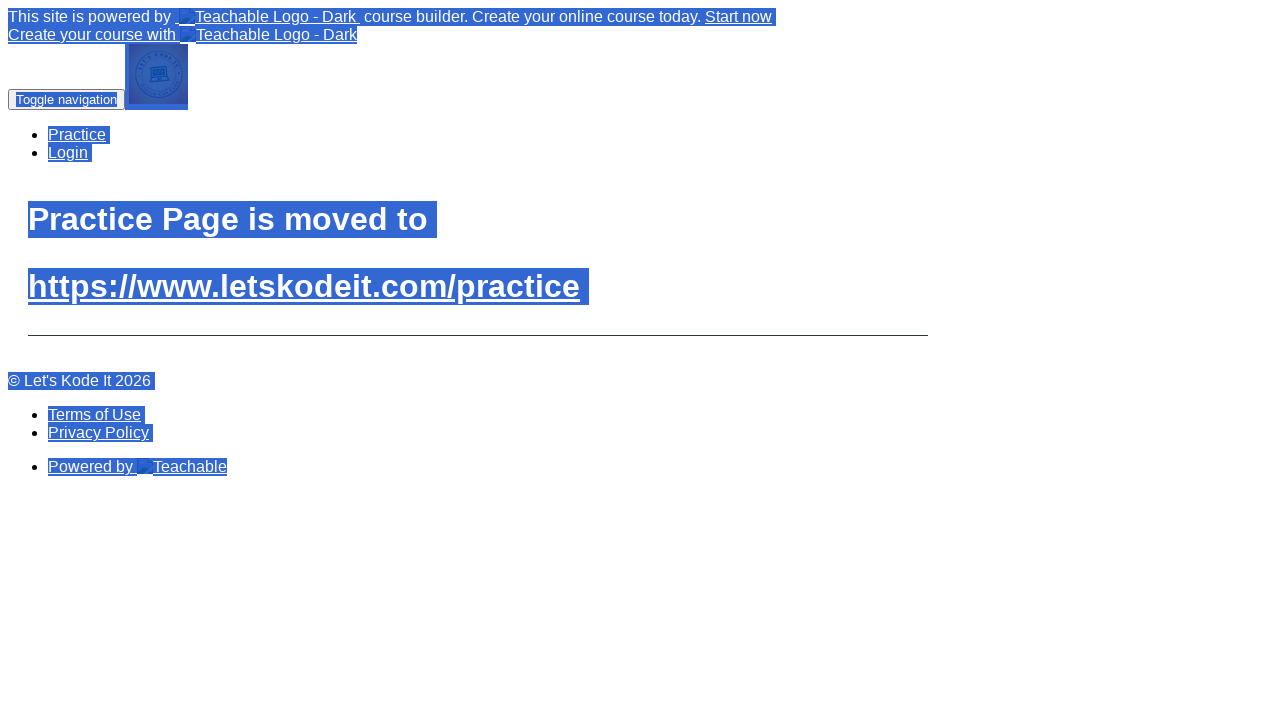